Tests a contact/inquiry form submission by filling in personal details (first name, last name, email, phone, institution name, city, number) and submitting the form.

Starting URL: https://edumarshal.com/

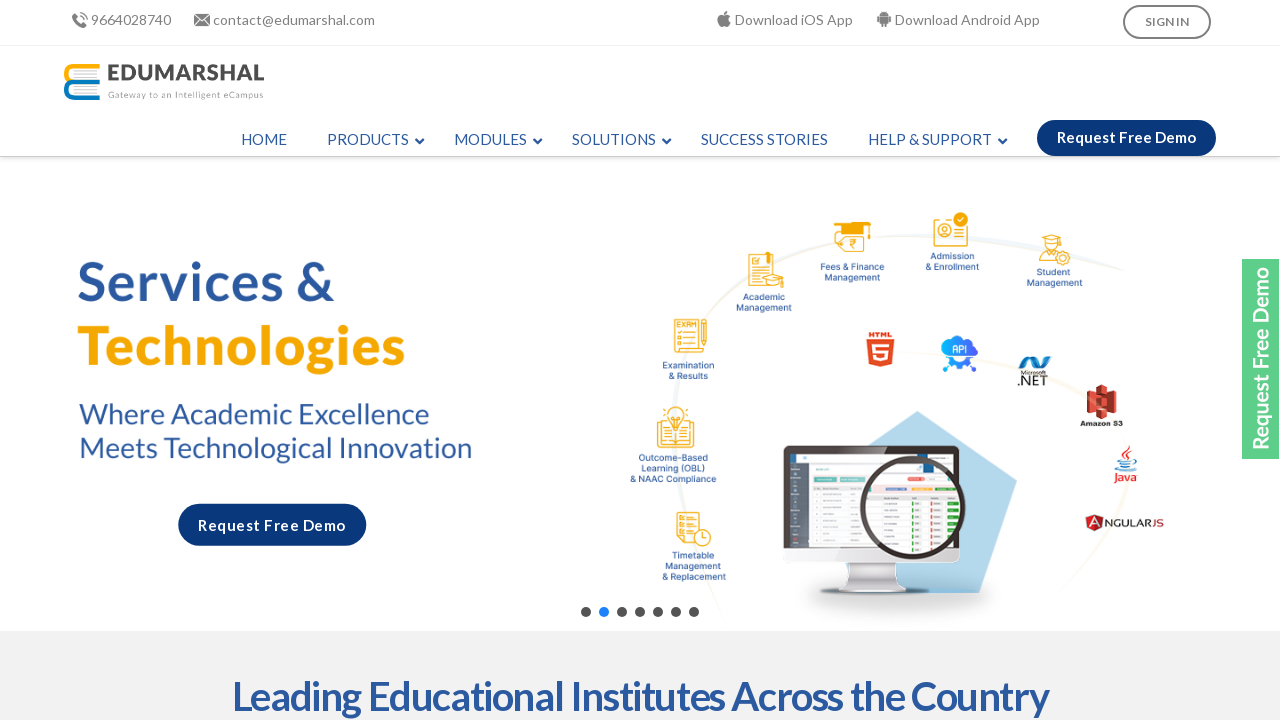

Filled first name field with 'Ramesh' on input[name='input_1.3']
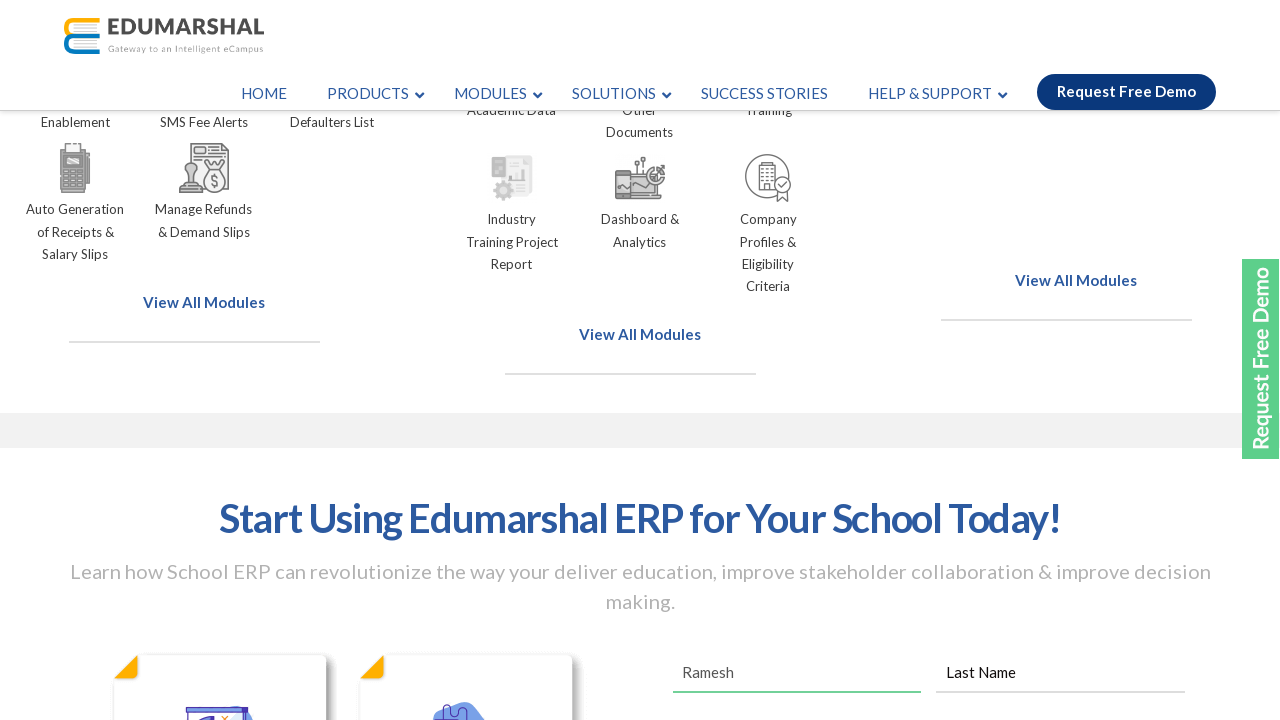

Filled last name field with 'Kumar' on input[name='input_1.6']
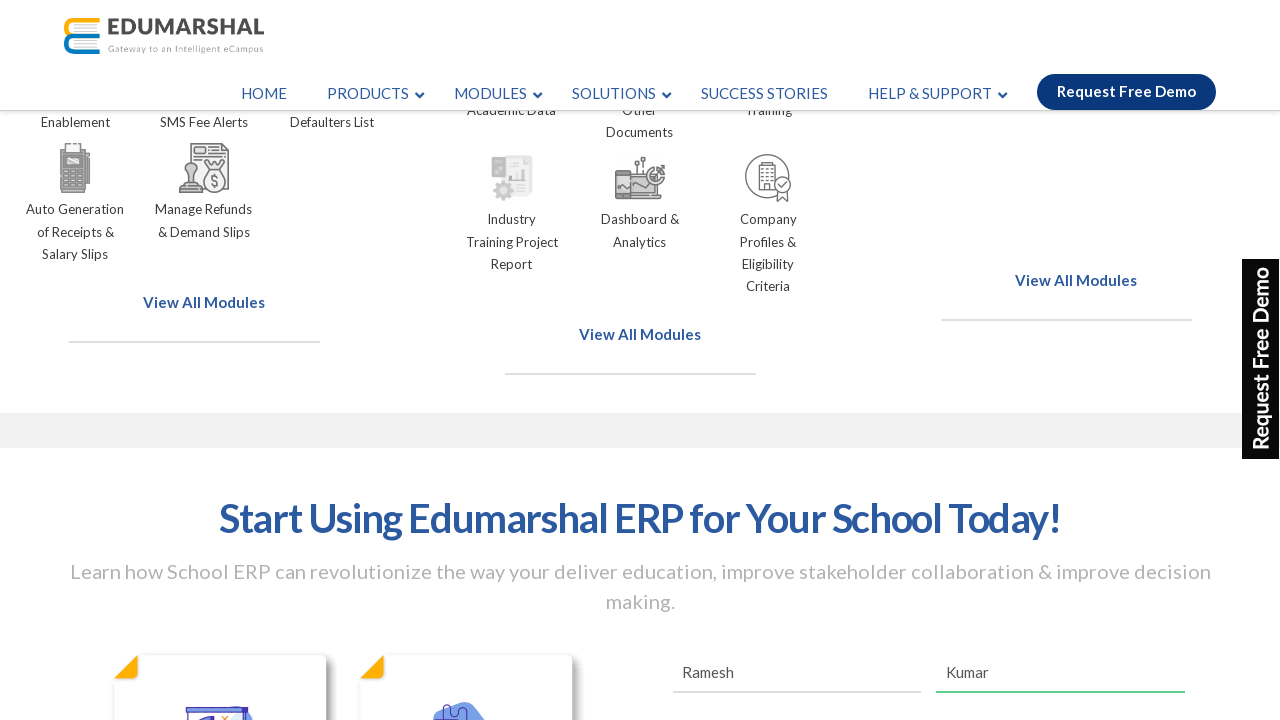

Filled email field with 'ramesh.kumar@example.com' on input[type='email']
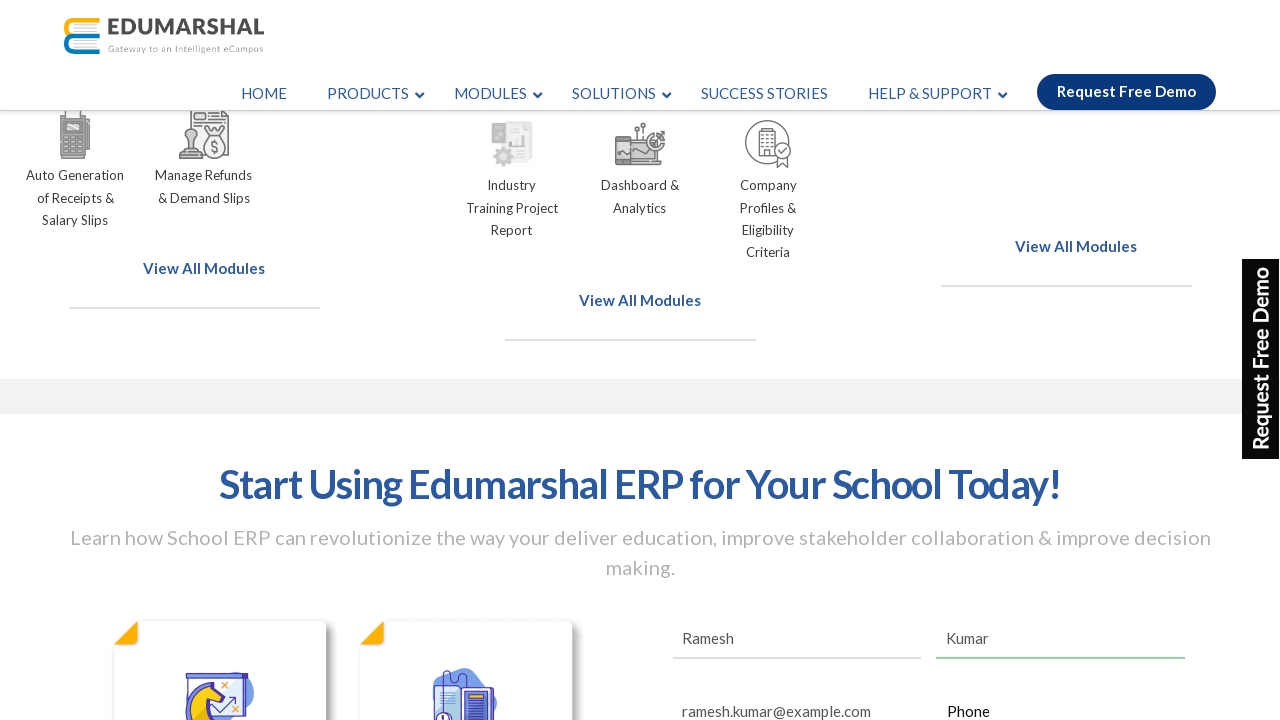

Filled phone number field with '9876543210' on input[type='tel']
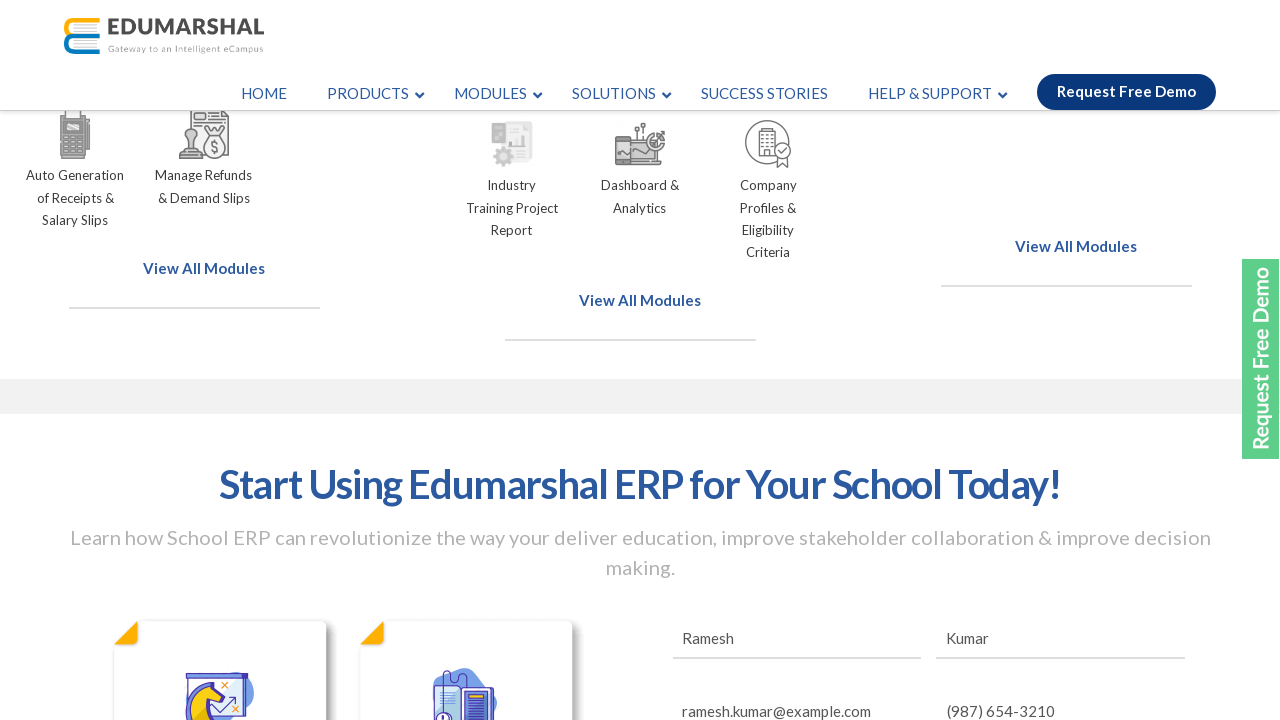

Filled institution name field with 'Delhi Public School' on input[name='input_5']
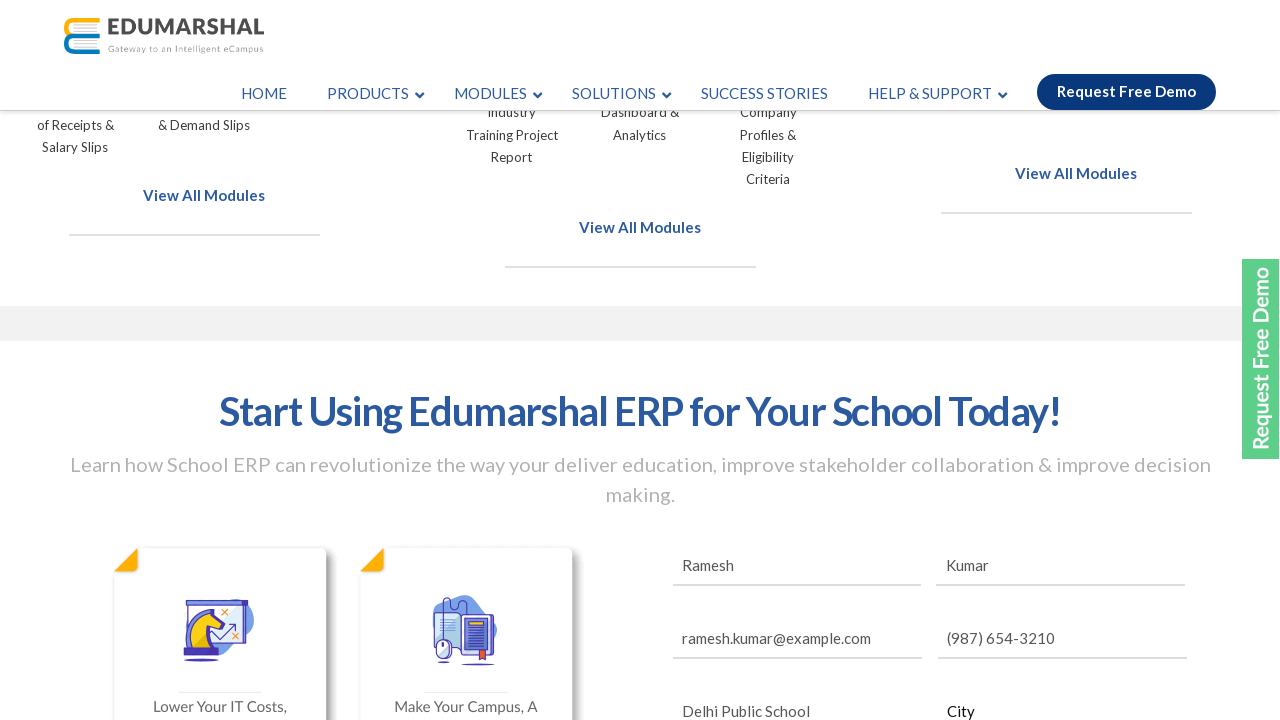

Filled city field with 'Mumbai' on input[name='input_8']
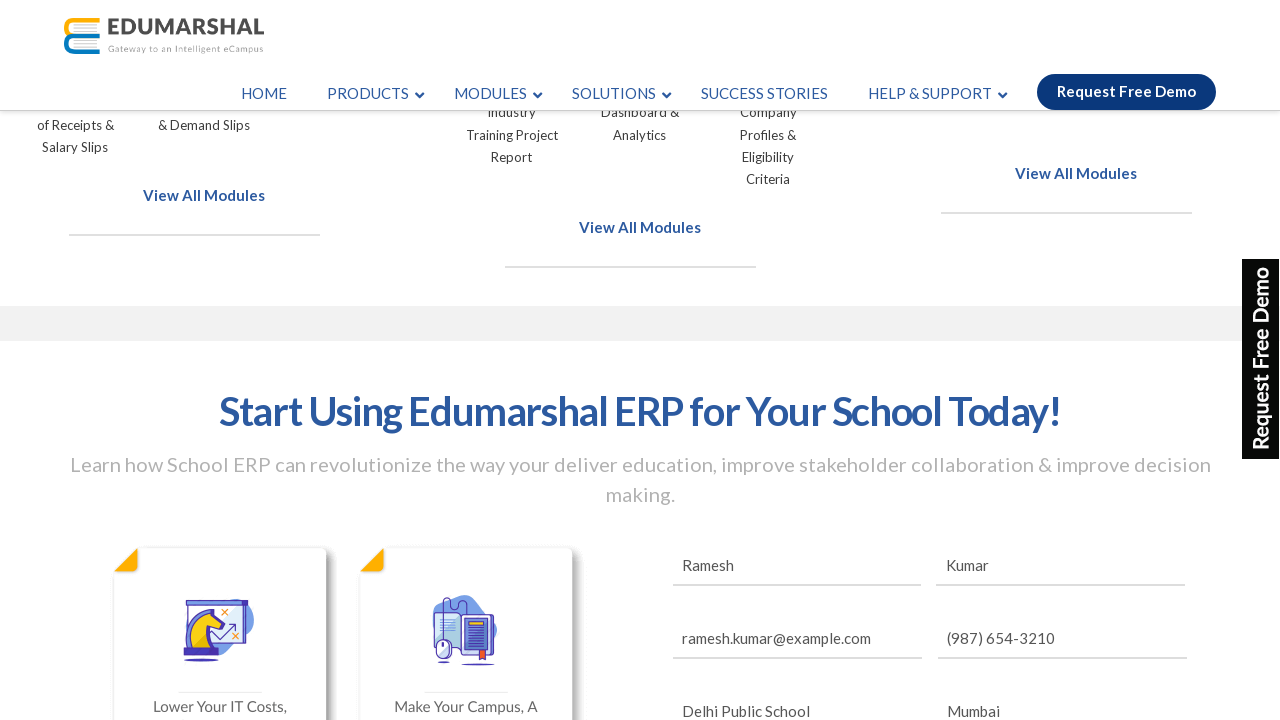

Filled number field with '25' on input[name='input_7']
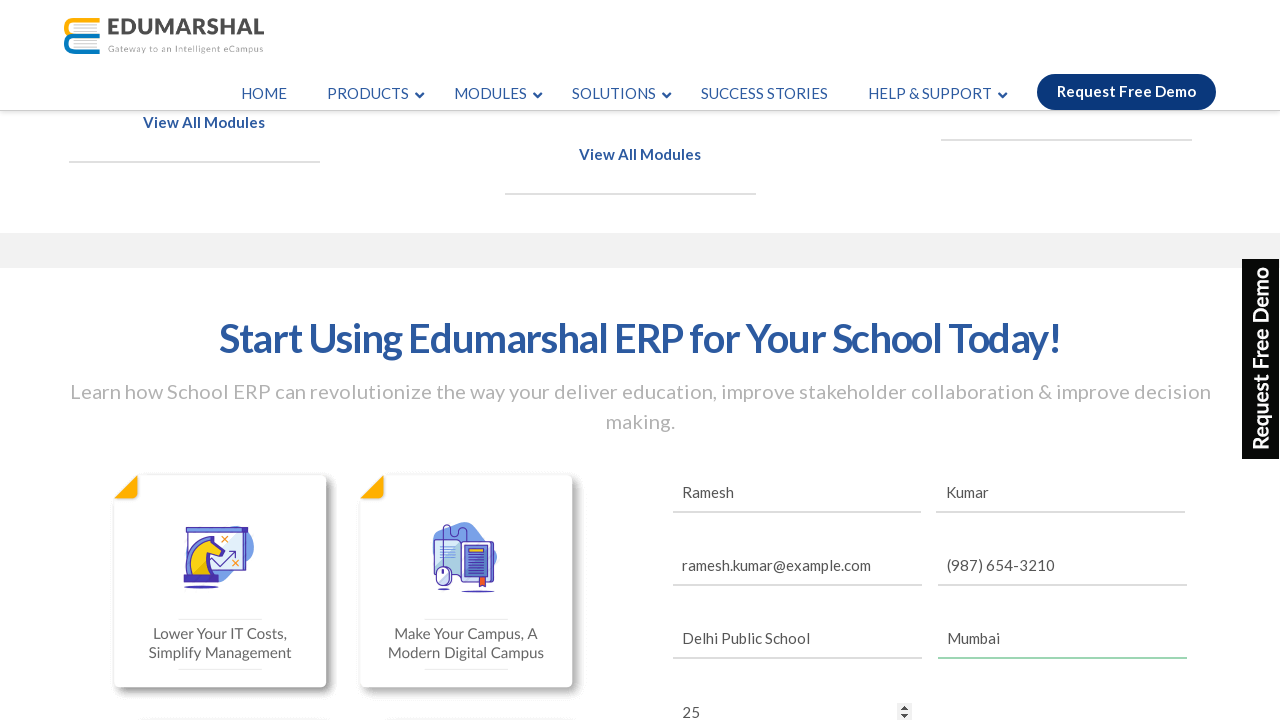

Clicked checkbox option at (895, 361) on label[for='choice_1_6_1']
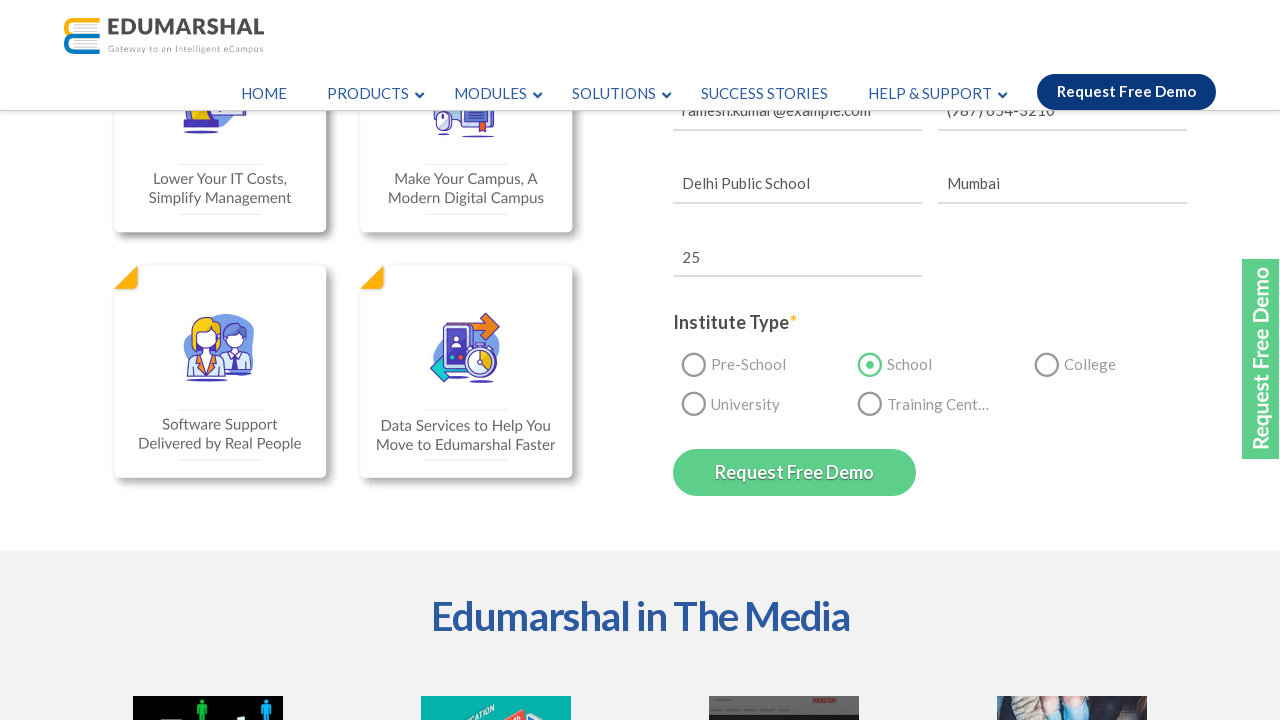

Clicked submit button to submit the form at (794, 472) on input[type='submit']
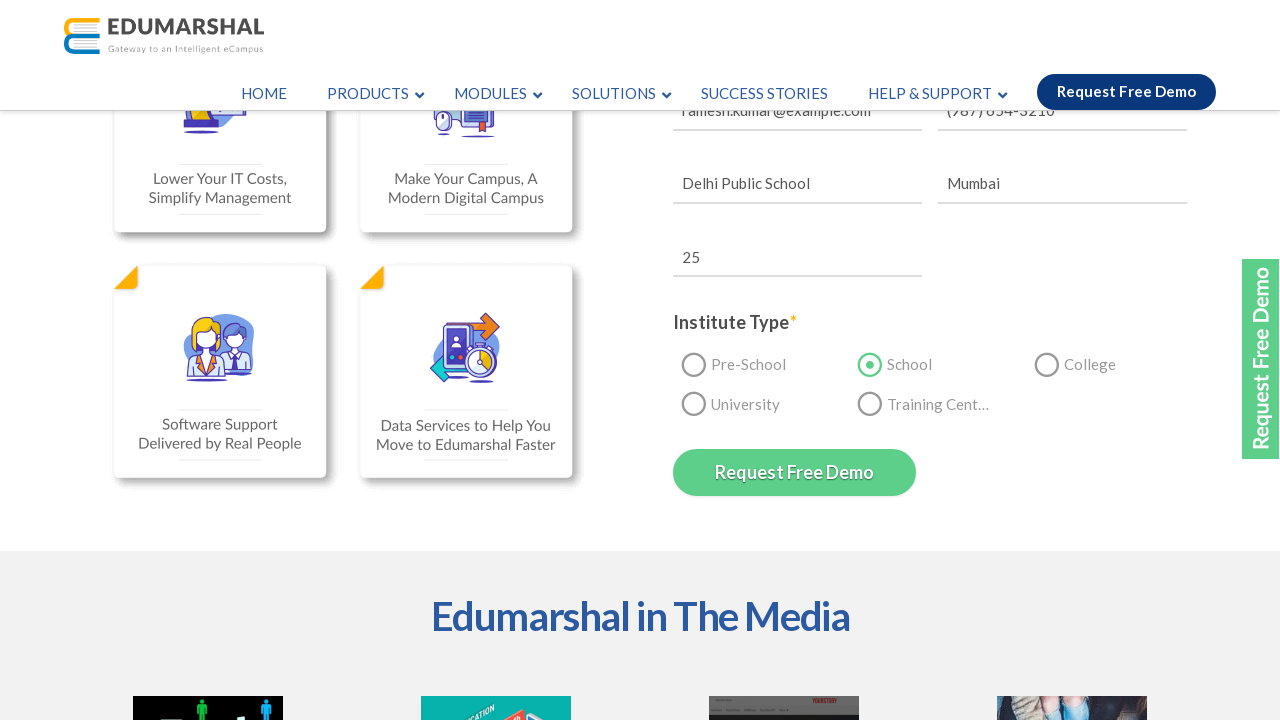

Waited 2 seconds for form submission to complete
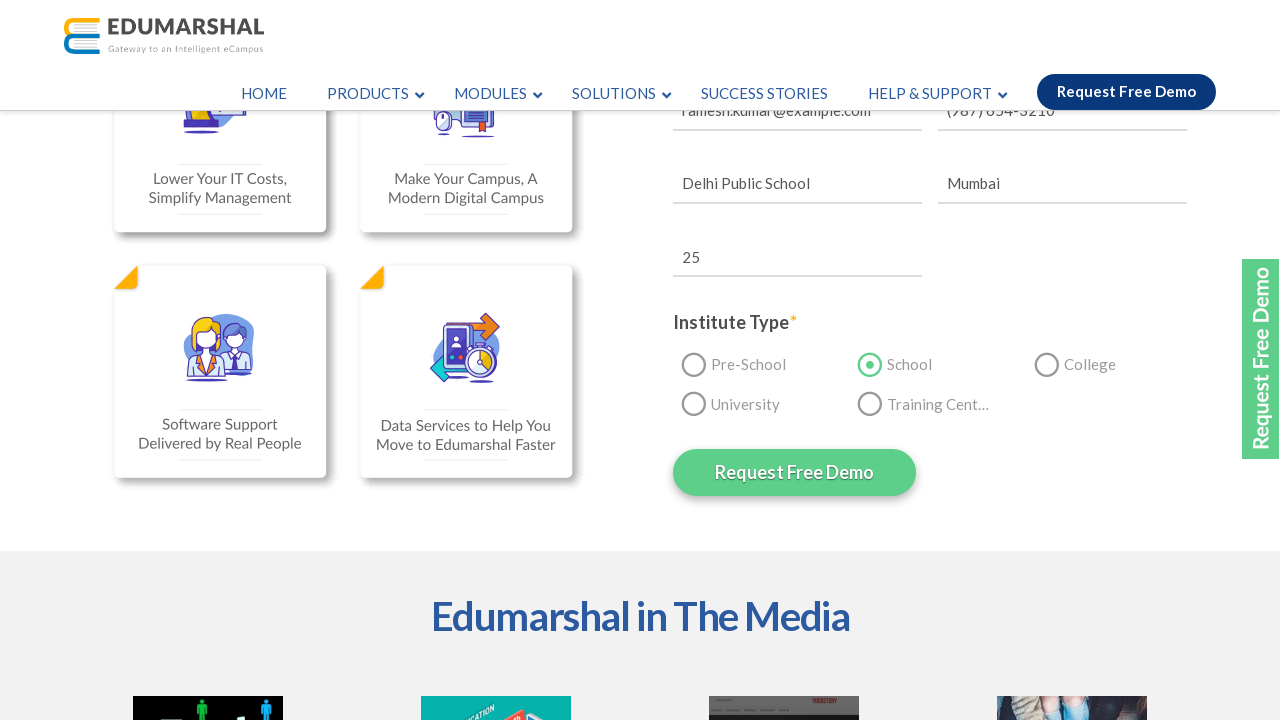

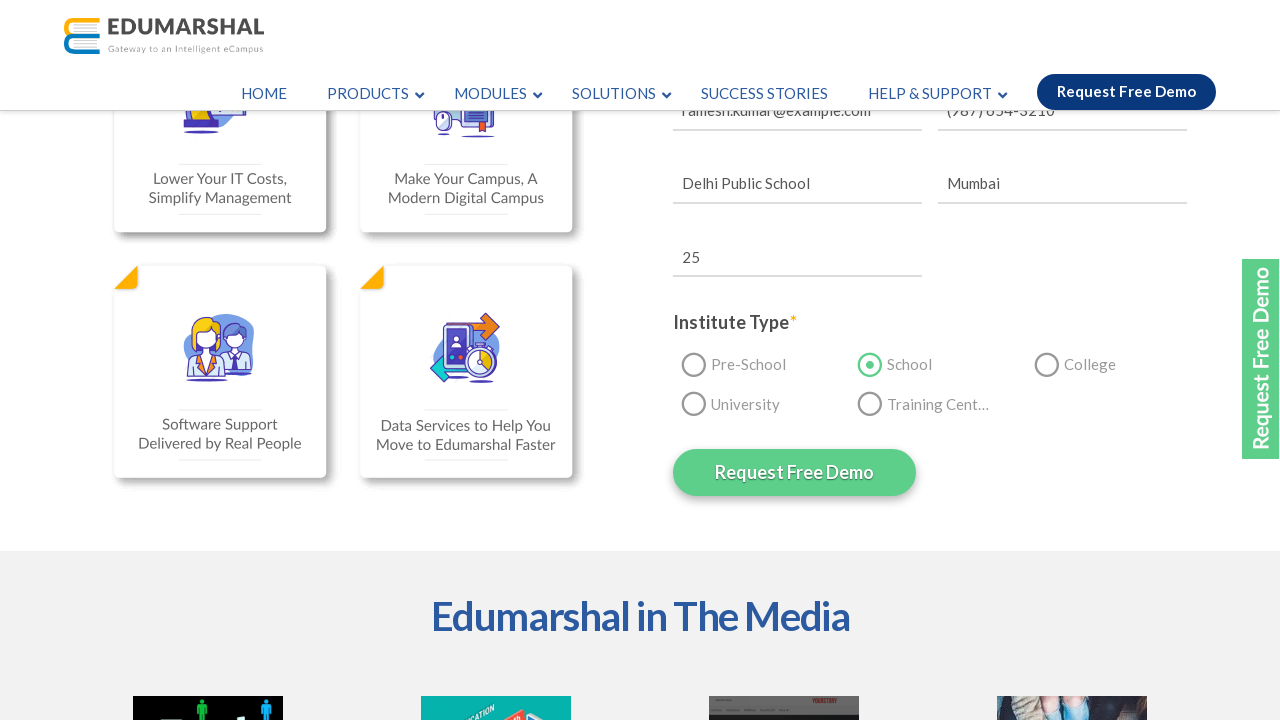